Tests auto-suggestive dropdown functionality by typing "IND" and selecting "INDIA" from the suggestions

Starting URL: https://rahulshettyacademy.com/dropdownsPractise/

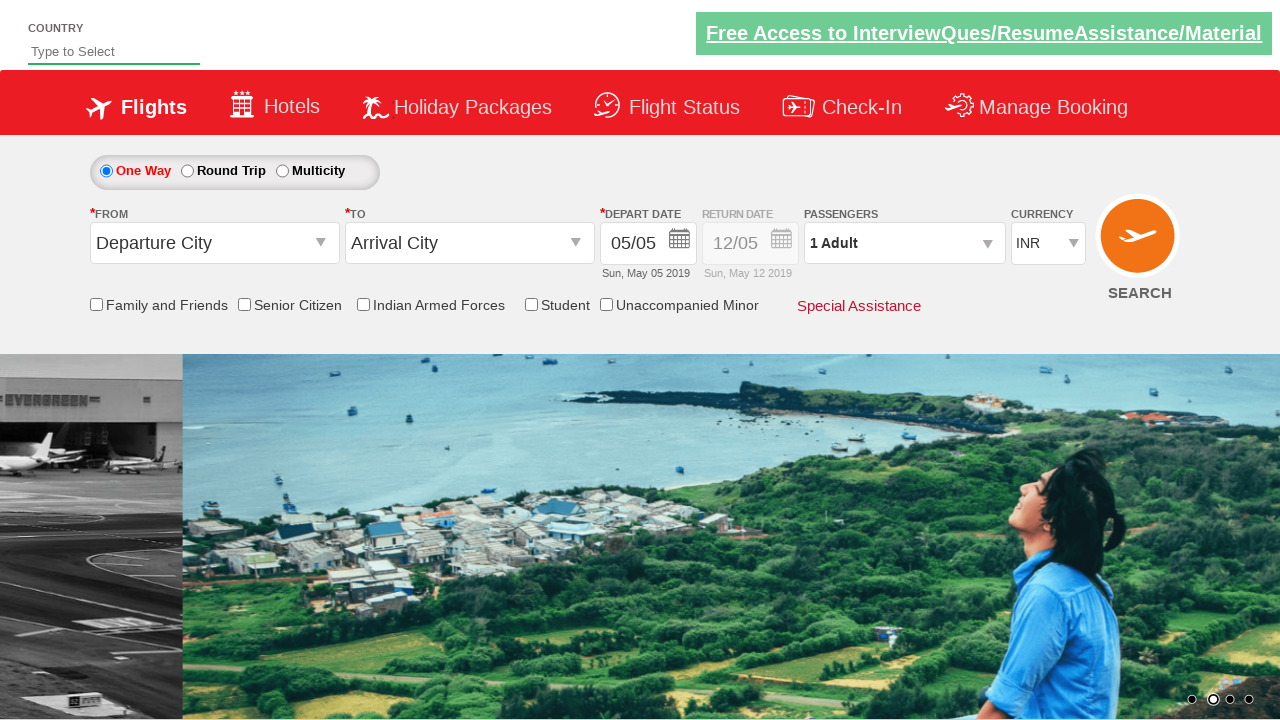

Clicked on the autosuggest input field at (114, 52) on #autosuggest
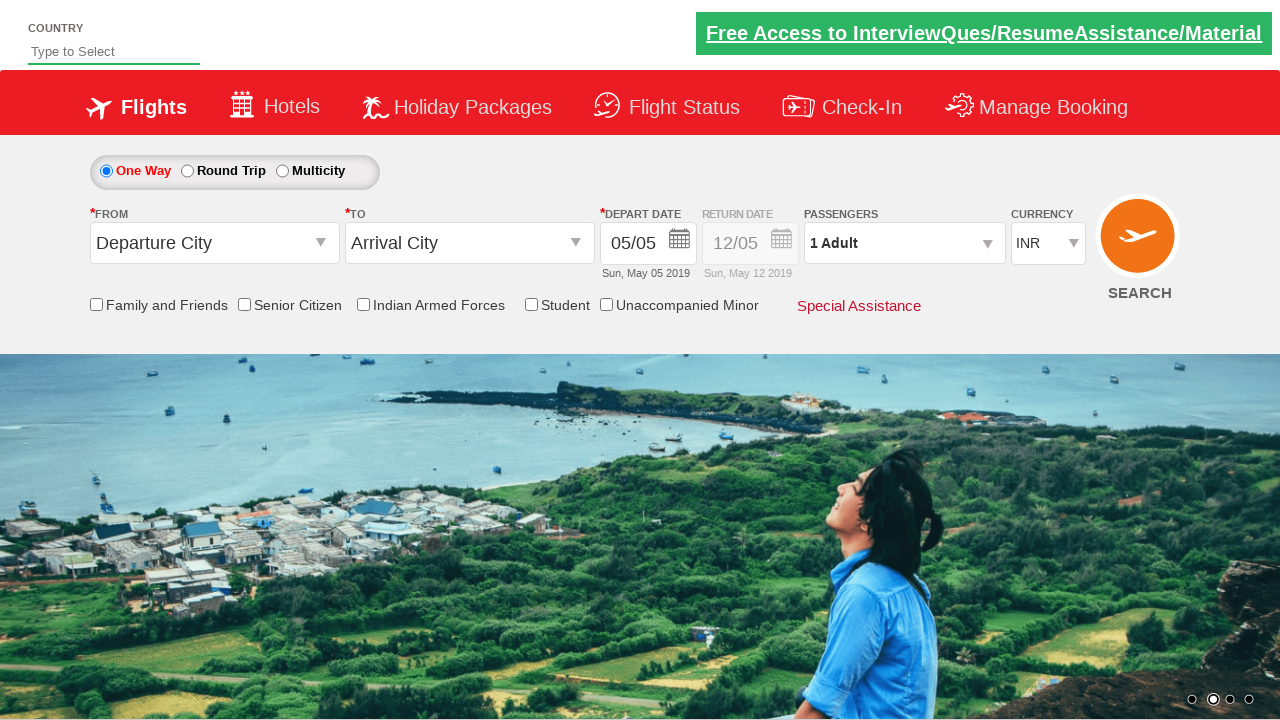

Typed 'IND' in the autosuggest field to trigger dropdown suggestions on #autosuggest
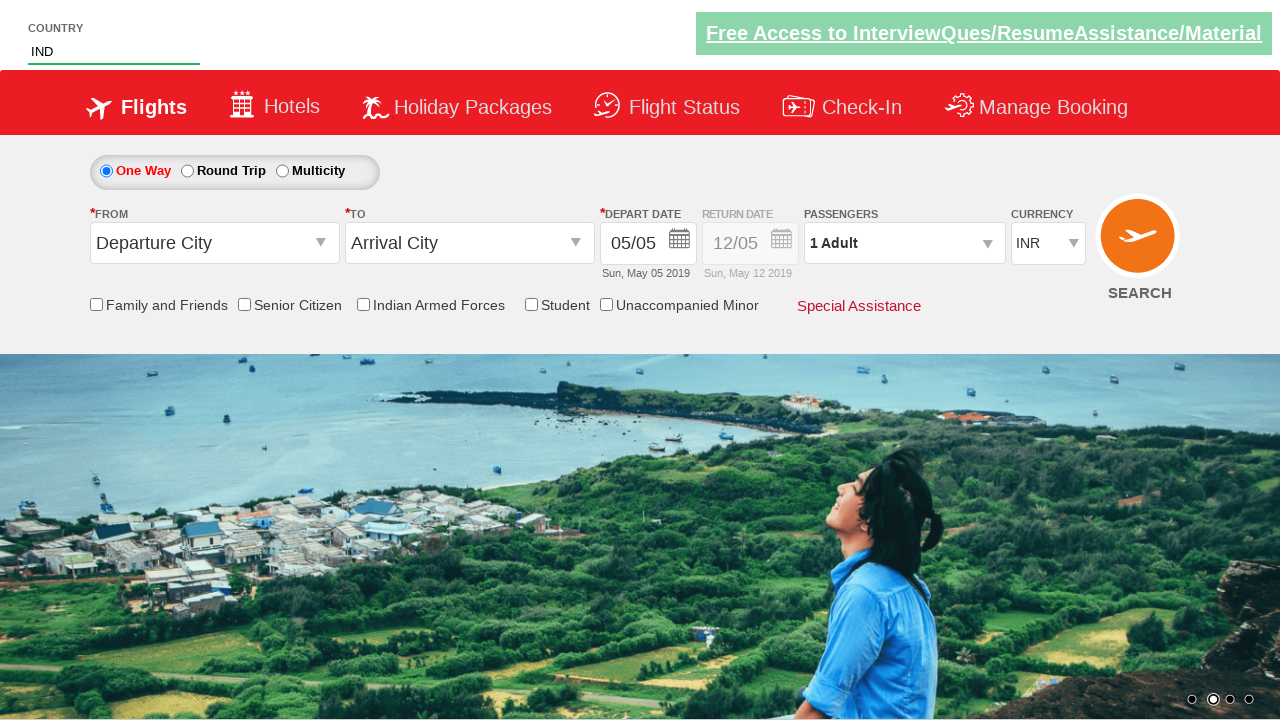

Waited for suggestion dropdown to appear
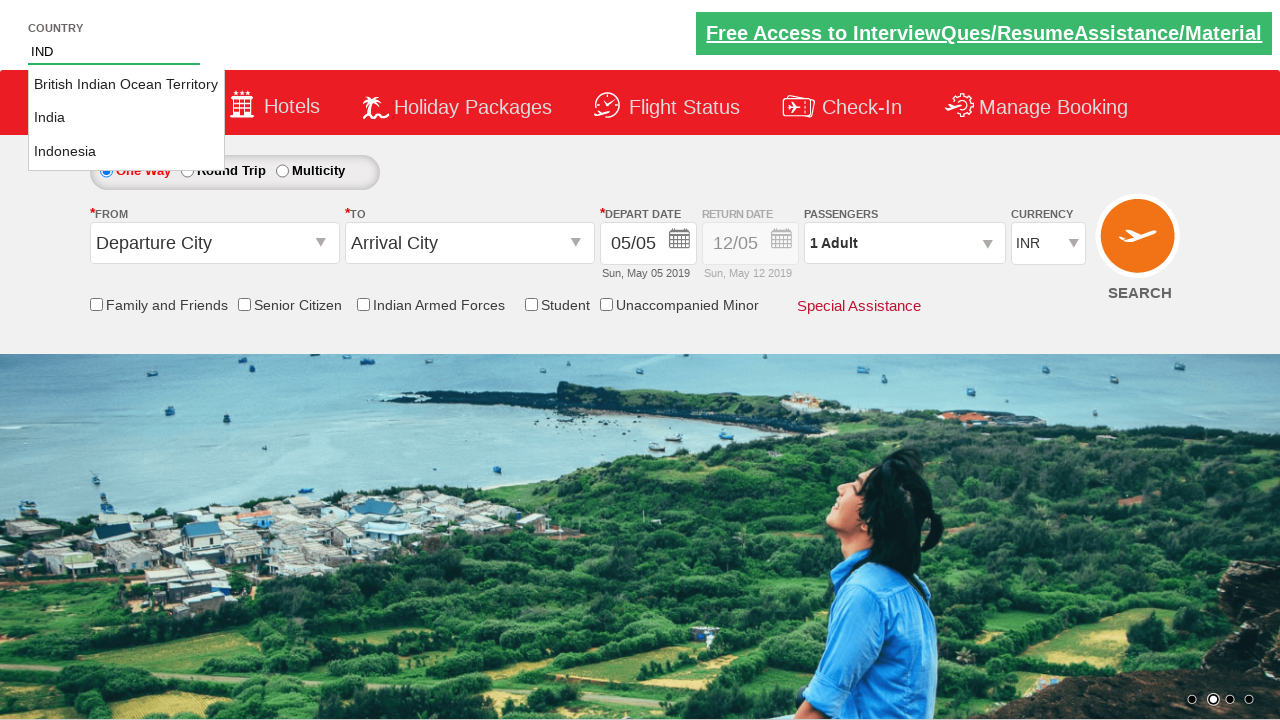

Selected 'INDIA' from the autosuggestive dropdown options at (126, 118) on li.ui-menu-item a >> nth=1
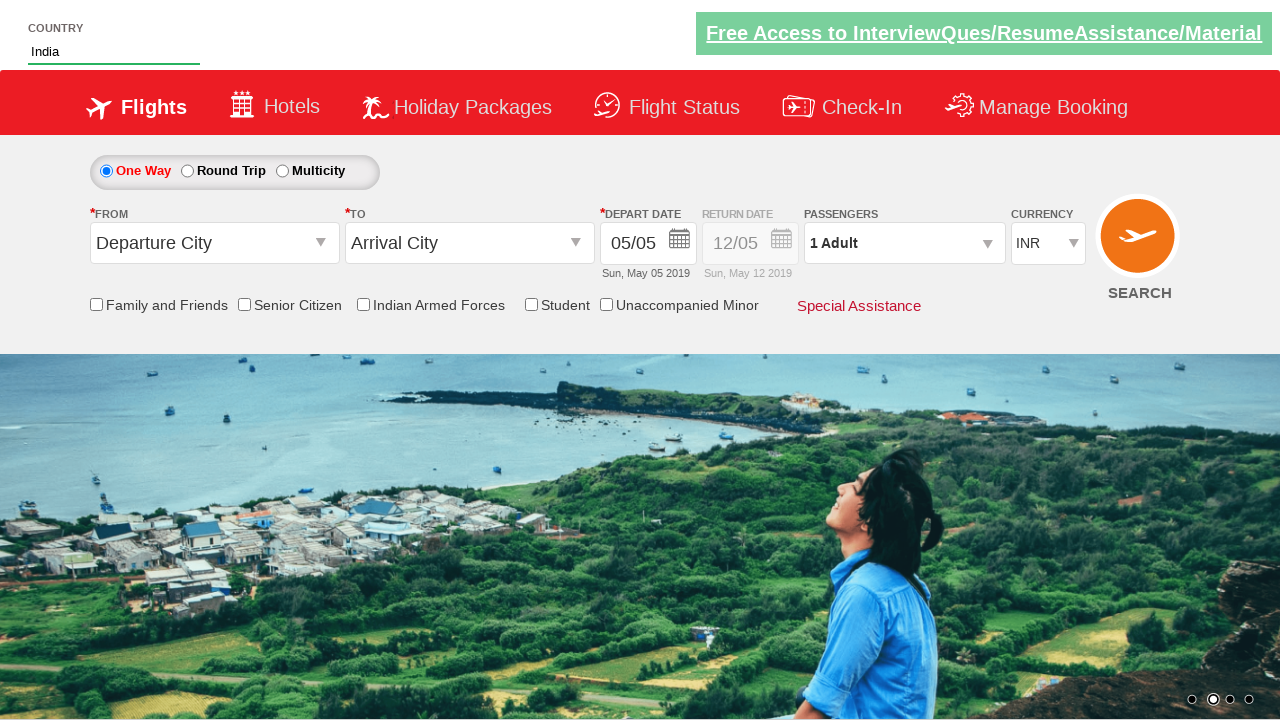

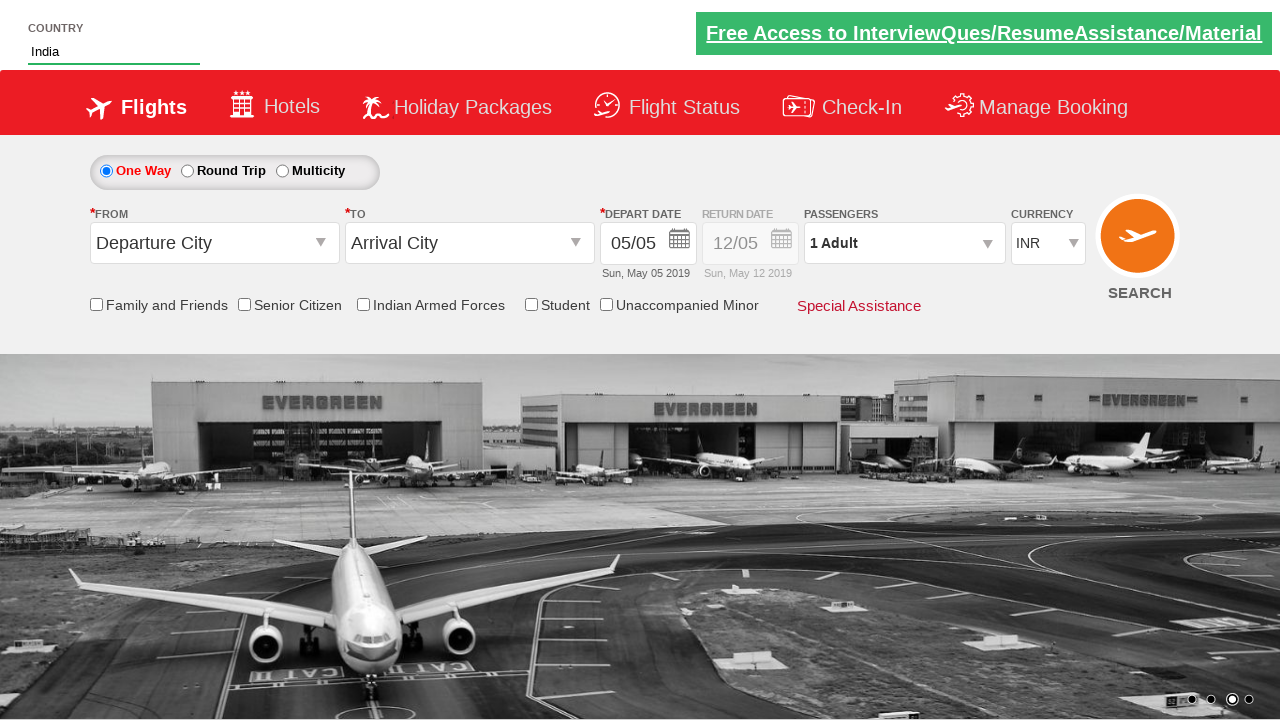